Tests various checkbox interactions including subscribing to newsletter, selecting hobbies, showing hidden checkboxes, and enabling disabled checkboxes

Starting URL: https://syntaxprojects.com/basic-checkbox-demo-homework.php

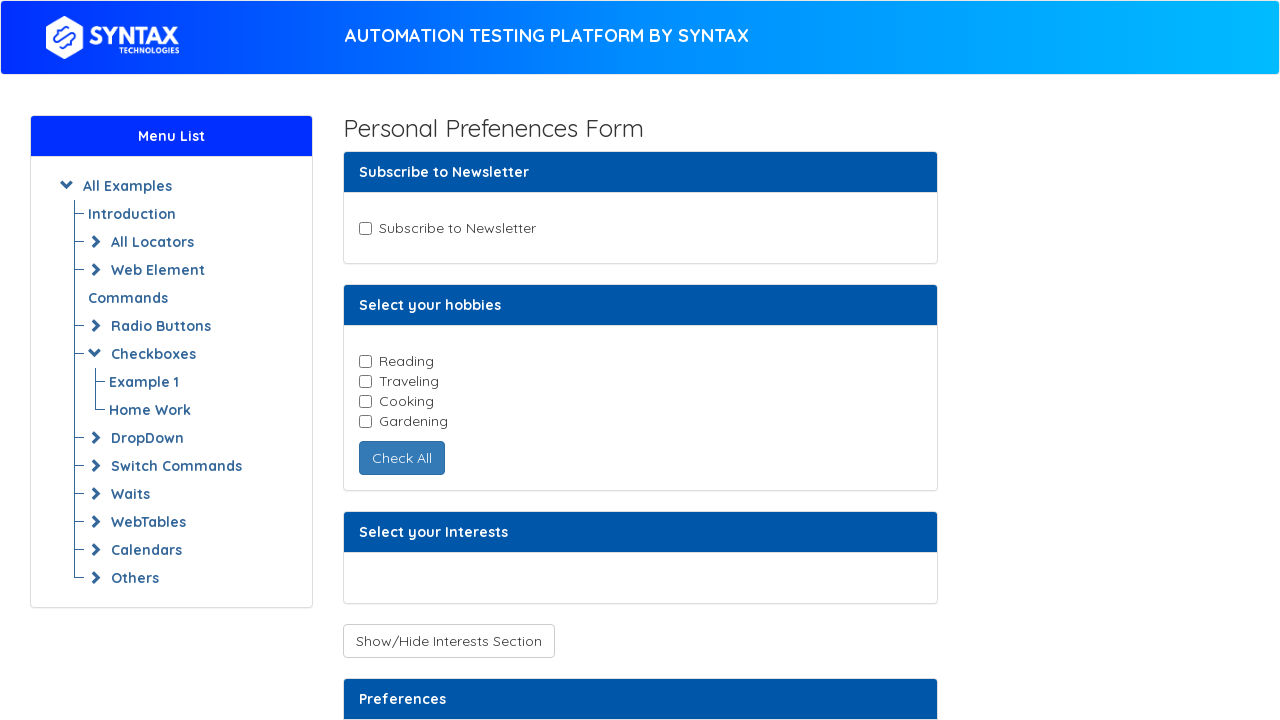

Located newsletter checkbox
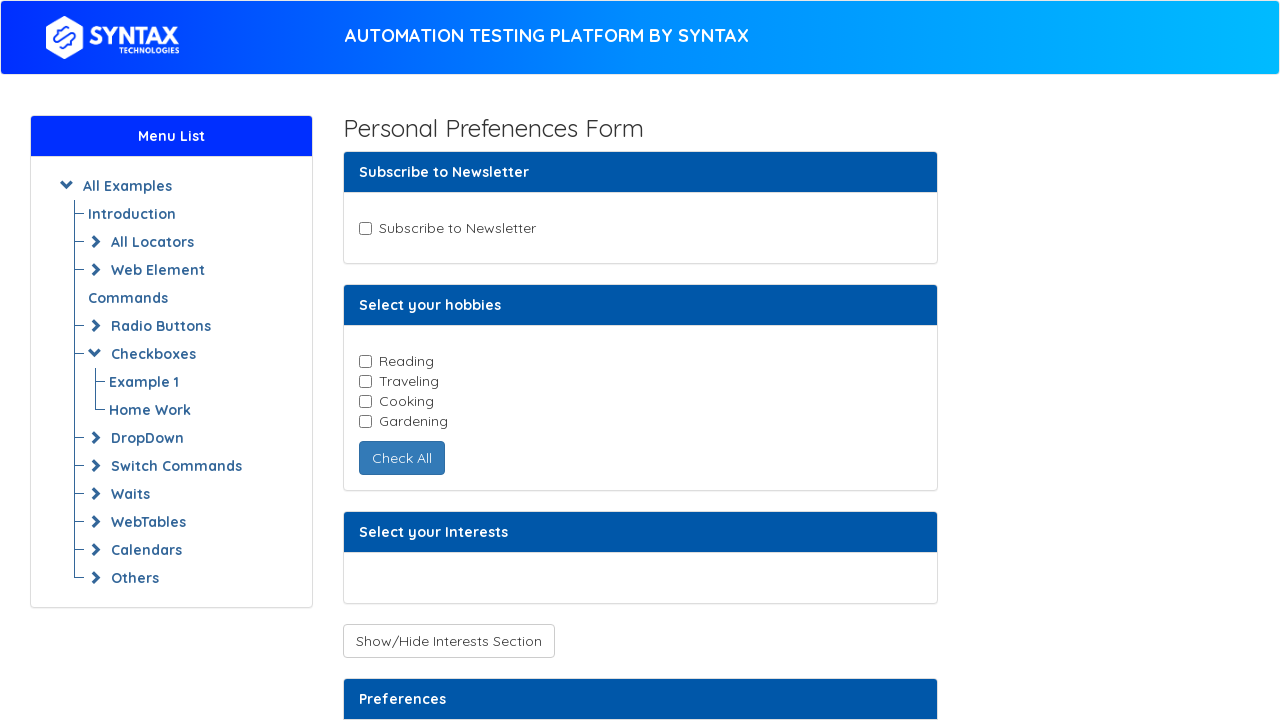

Verified newsletter checkbox is enabled
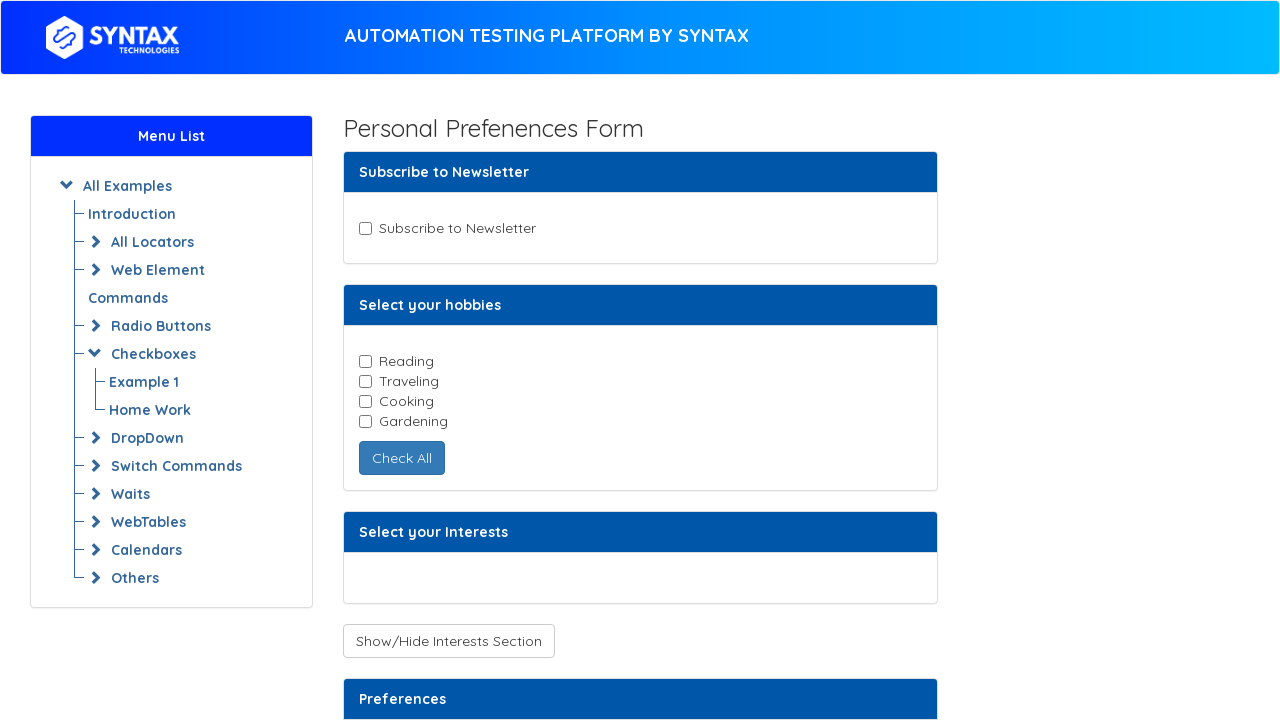

Clicked newsletter checkbox to subscribe at (365, 228) on input#newsletter
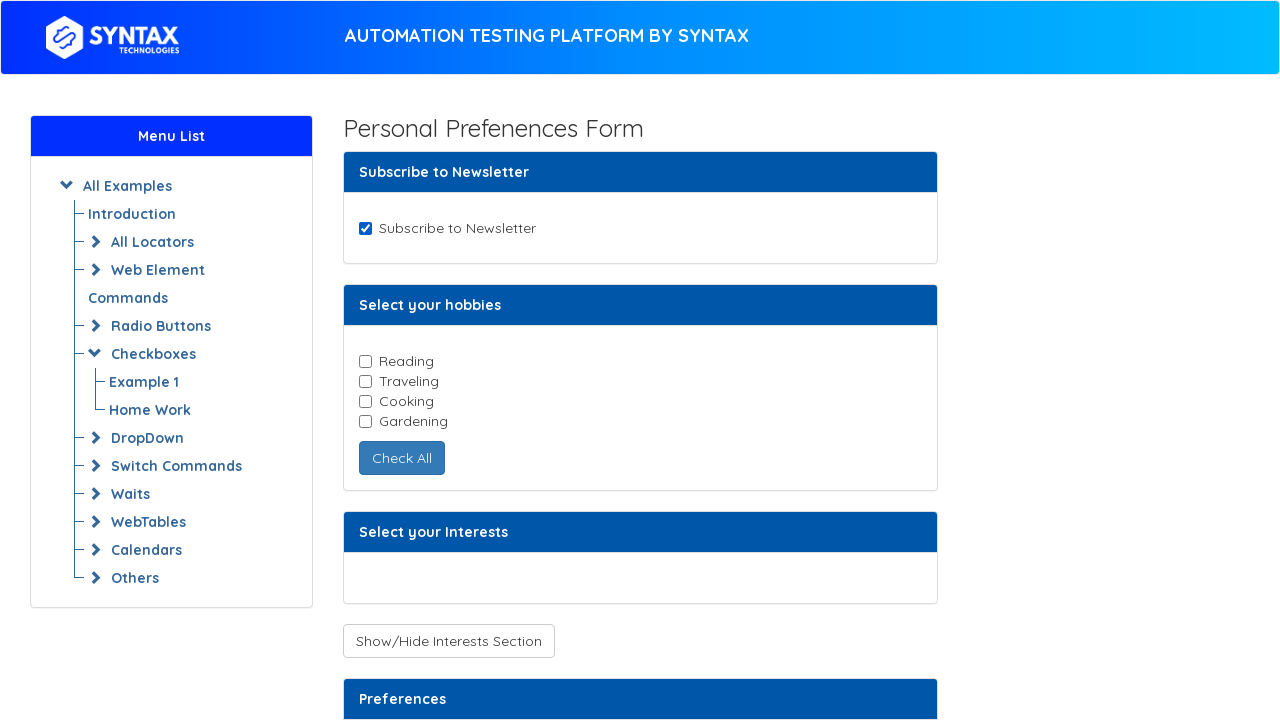

Located all hobby checkboxes
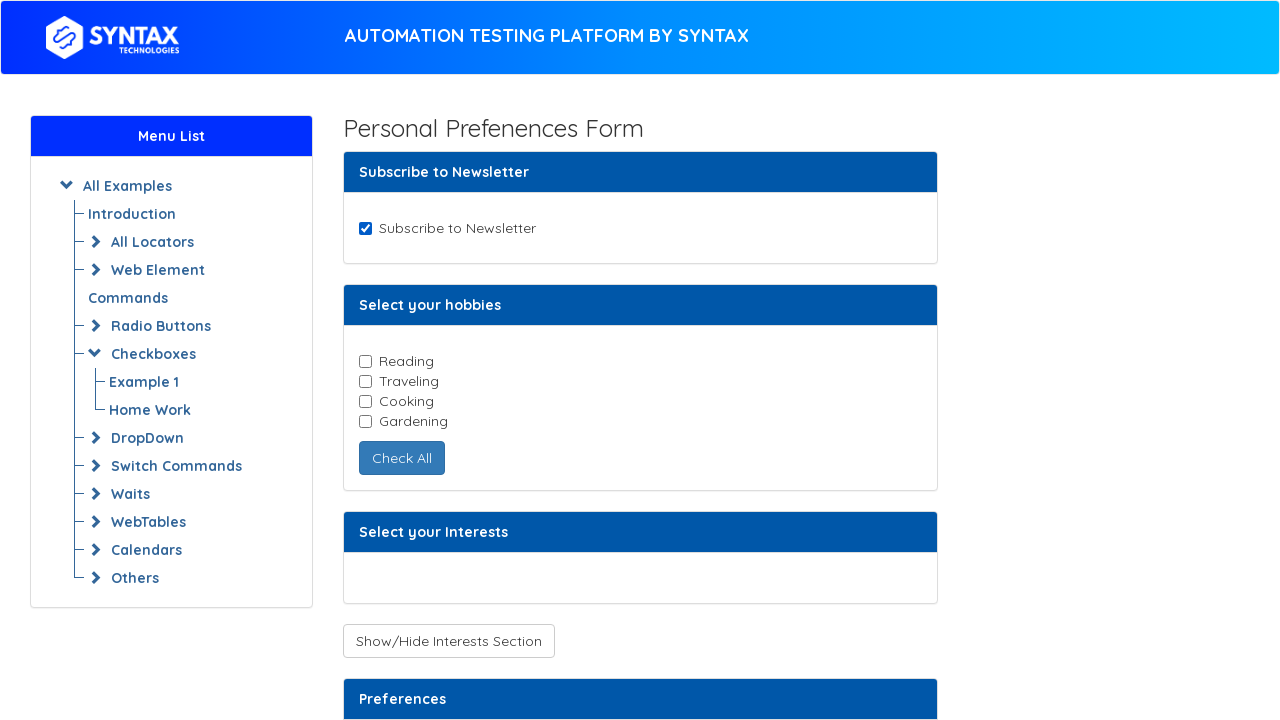

Checked hobby checkbox with value 'reading'
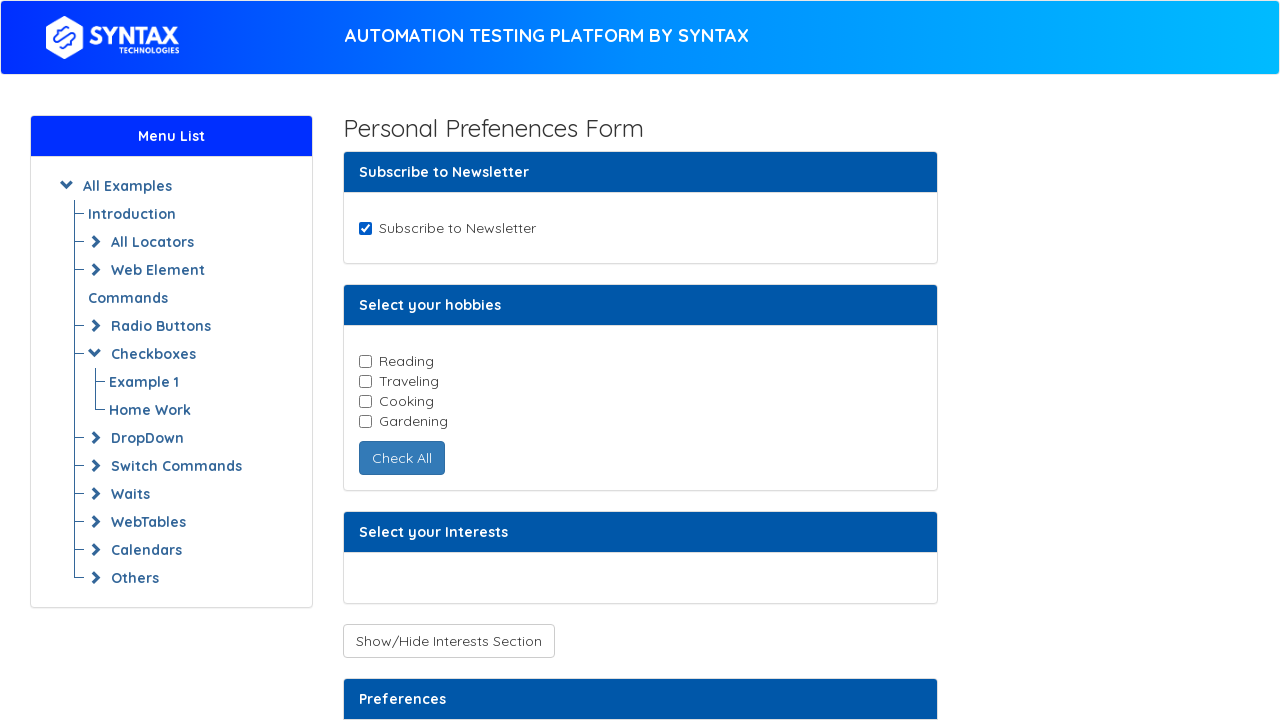

Selected hobby: reading at (365, 361) on input.cb-element >> nth=0
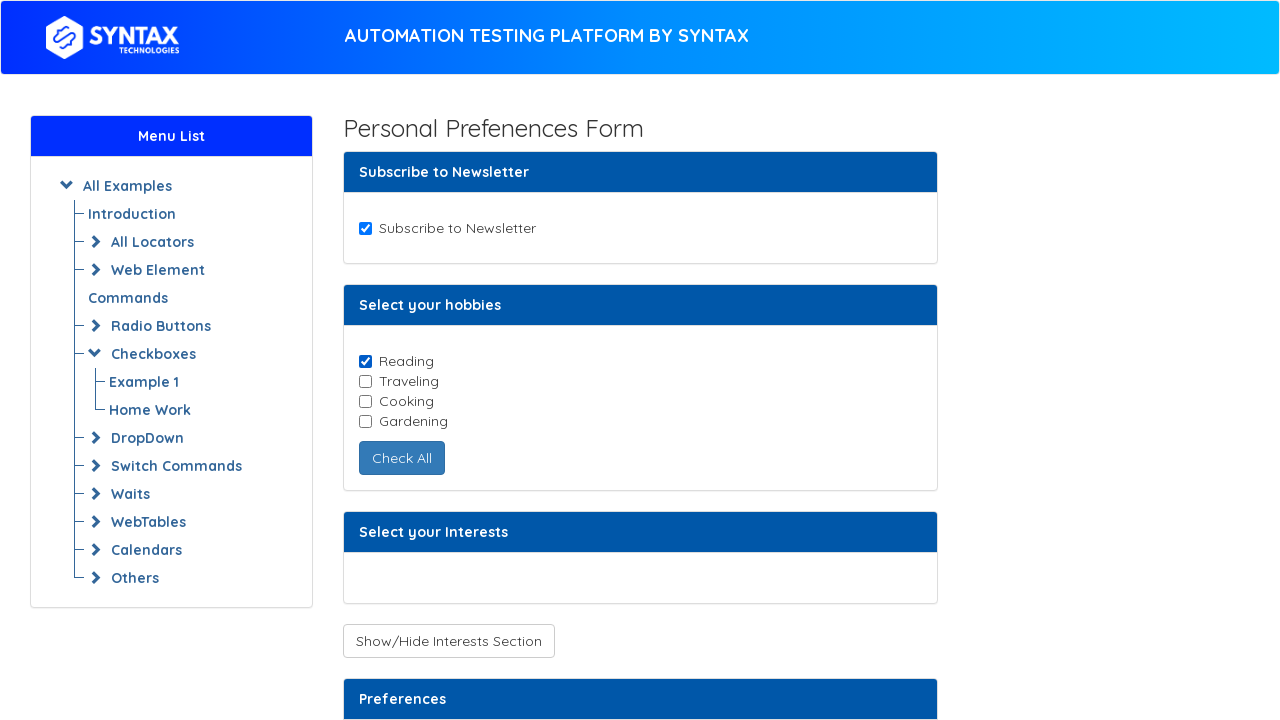

Checked hobby checkbox with value 'traveling'
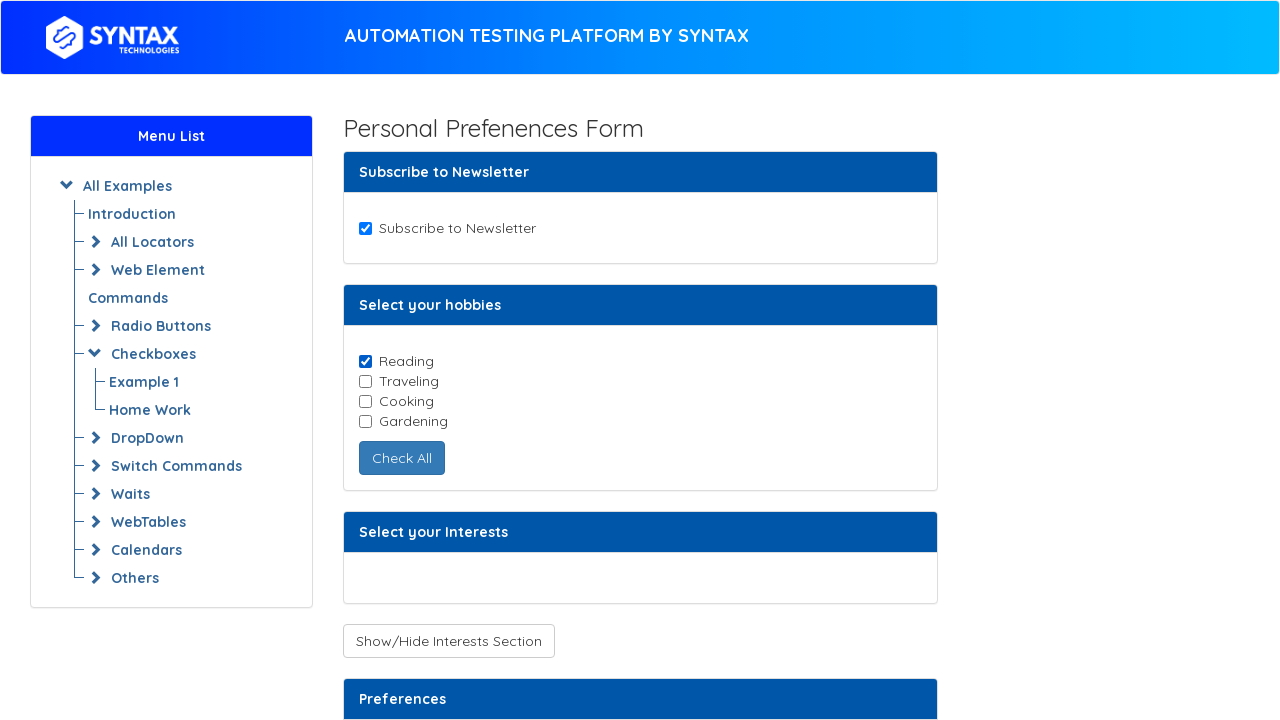

Checked hobby checkbox with value 'cooking'
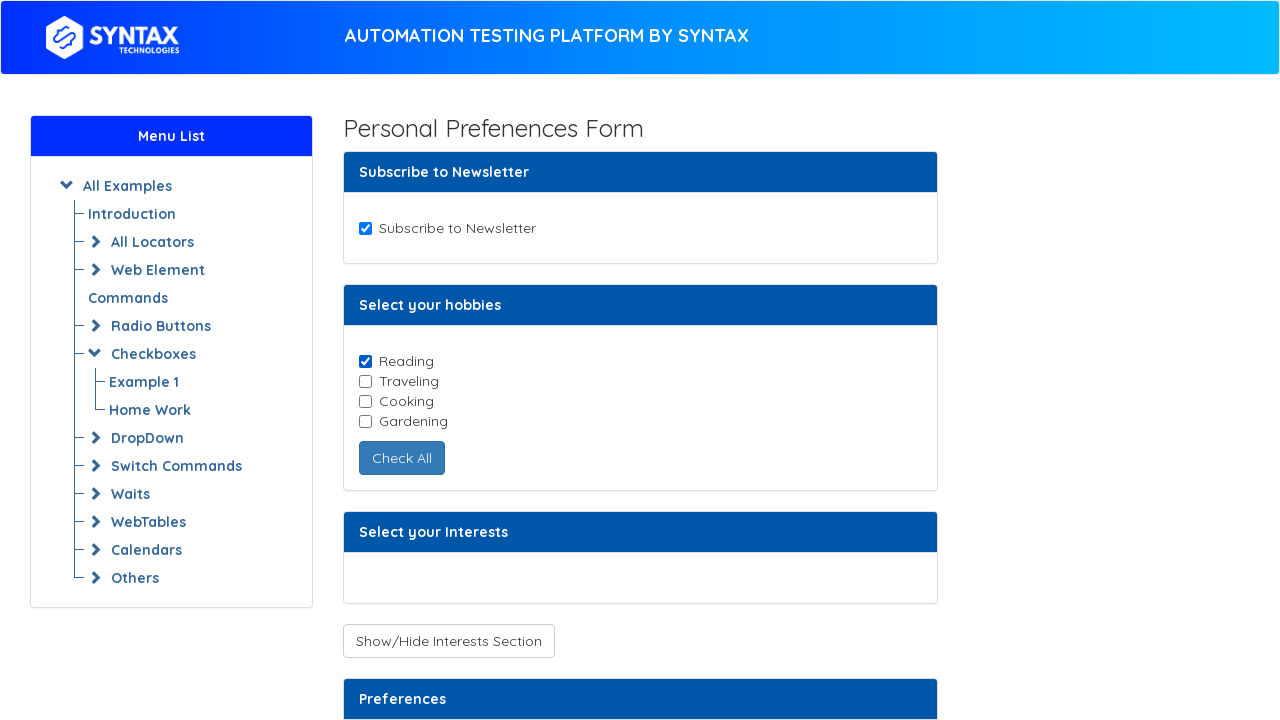

Selected hobby: cooking at (365, 401) on input.cb-element >> nth=2
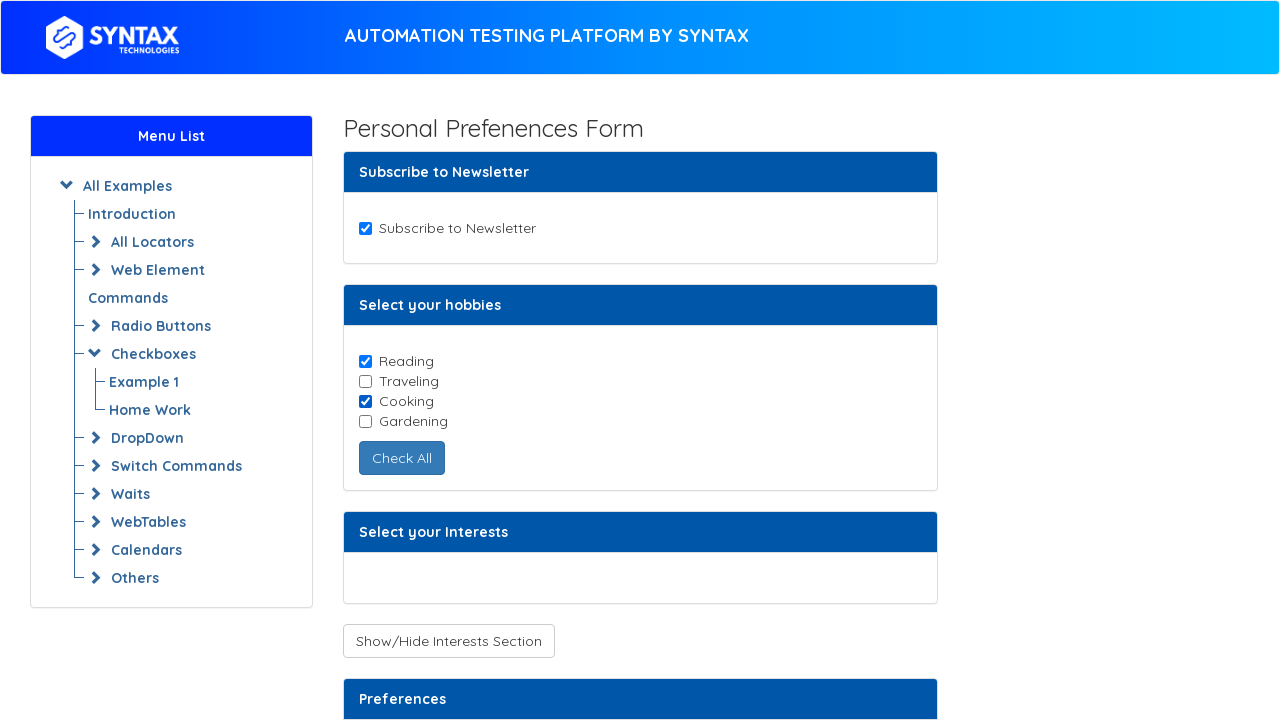

Checked hobby checkbox with value 'gardening'
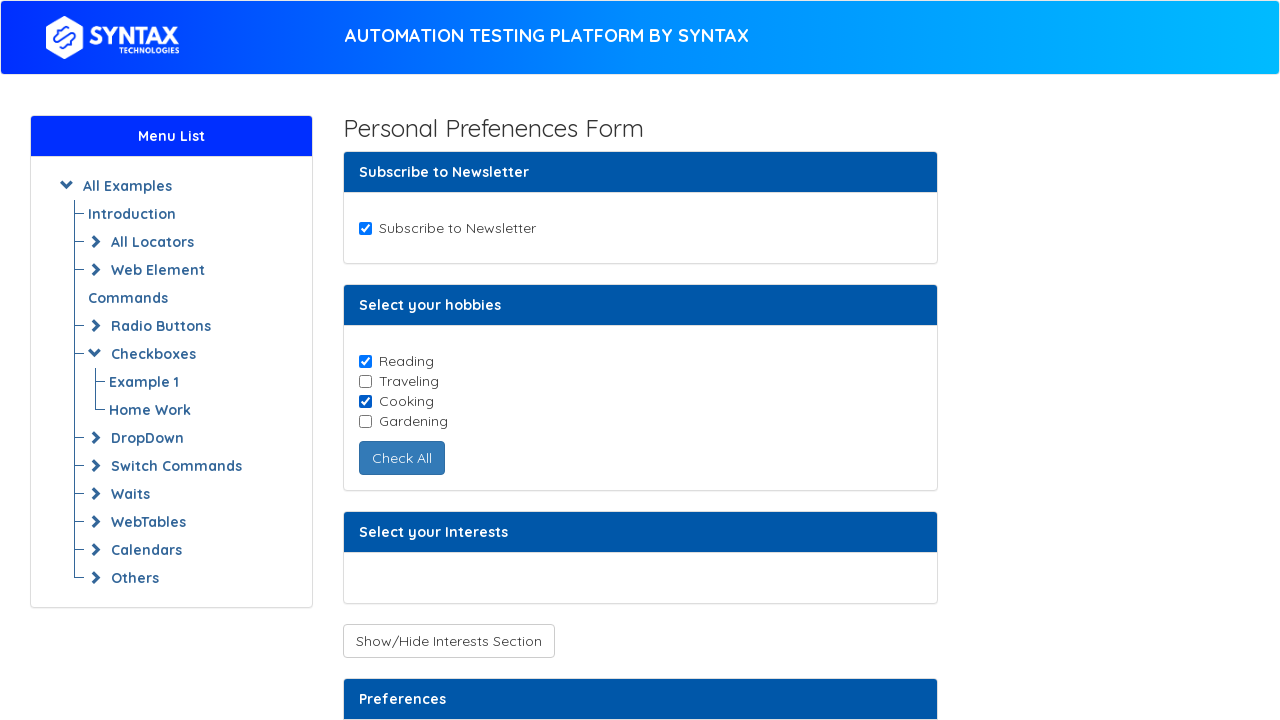

Located Support checkbox
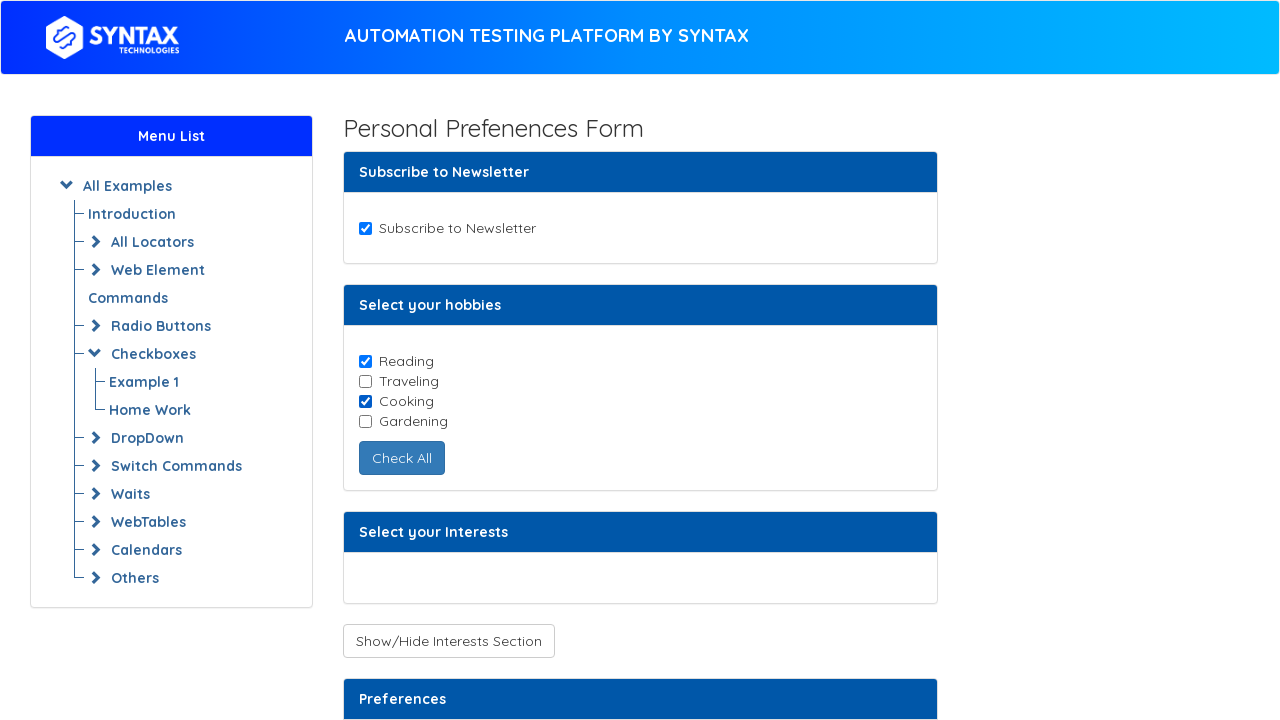

Located Music checkbox
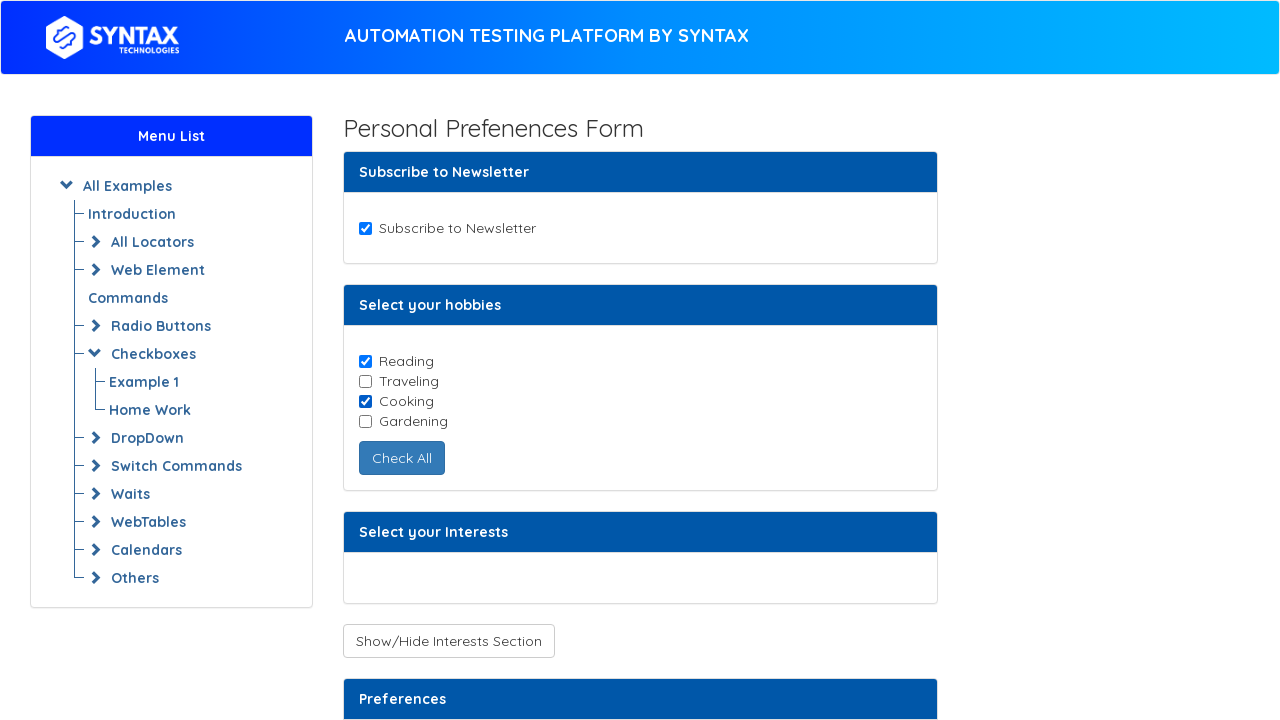

Clicked Show Checkboxes button at (448, 641) on button#toggleCheckboxButtons
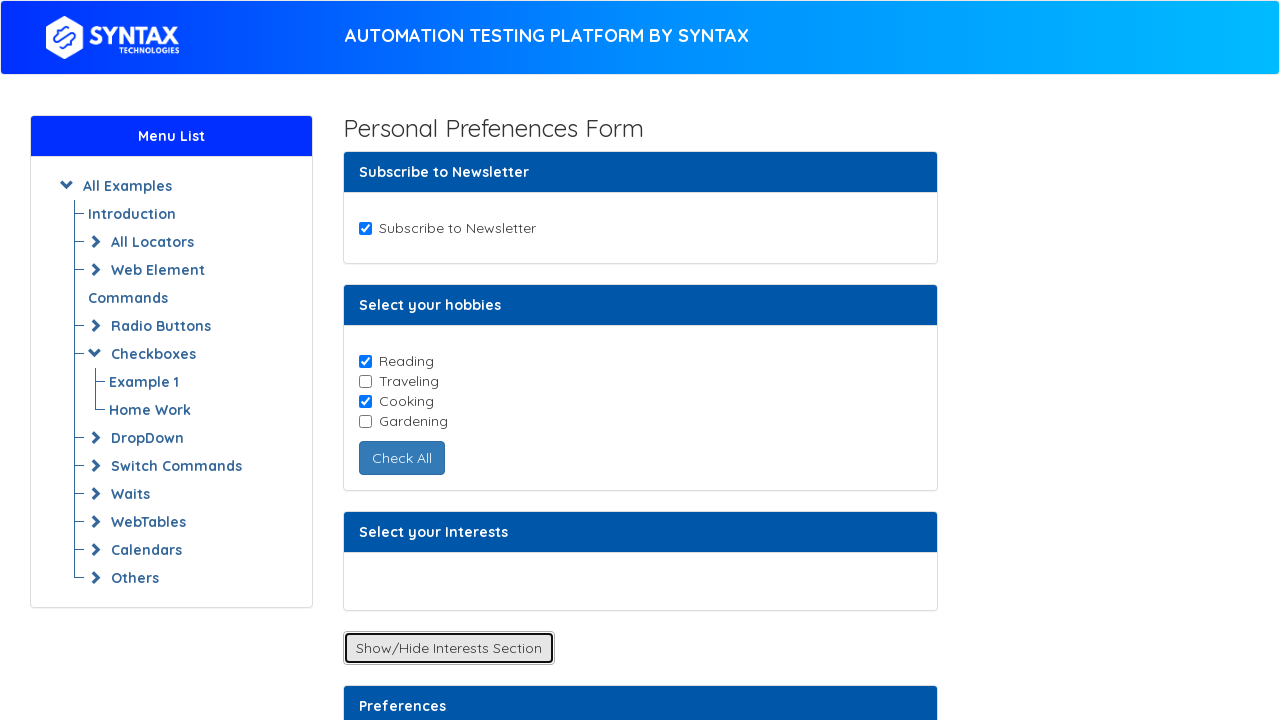

Waited for hidden checkboxes to become visible
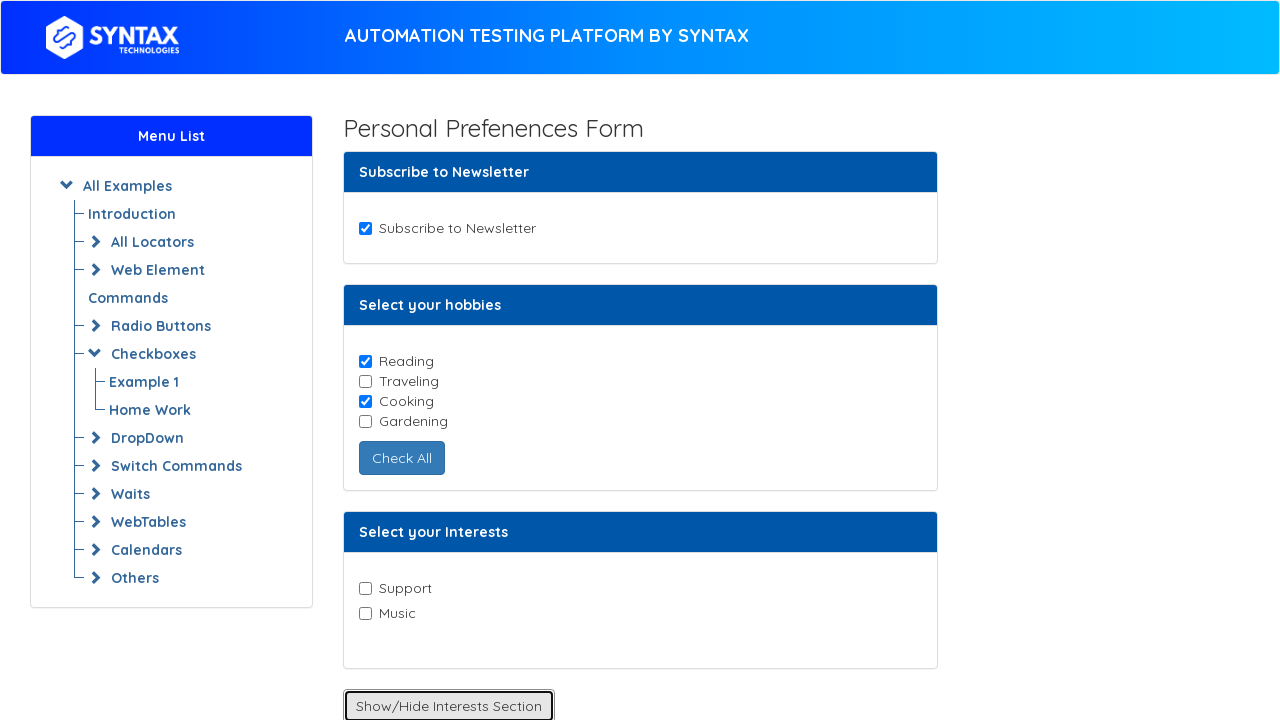

Verified Music checkbox is now visible
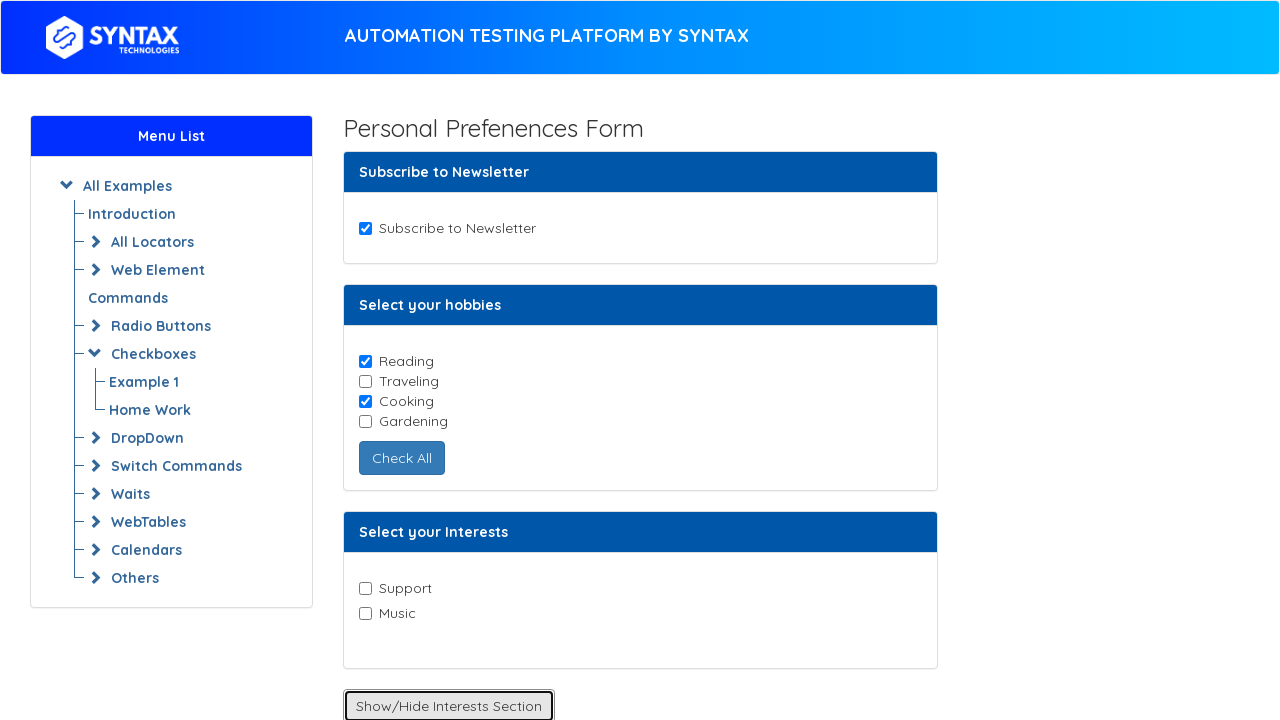

Clicked Music checkbox to select it at (365, 613) on input[value='Music']
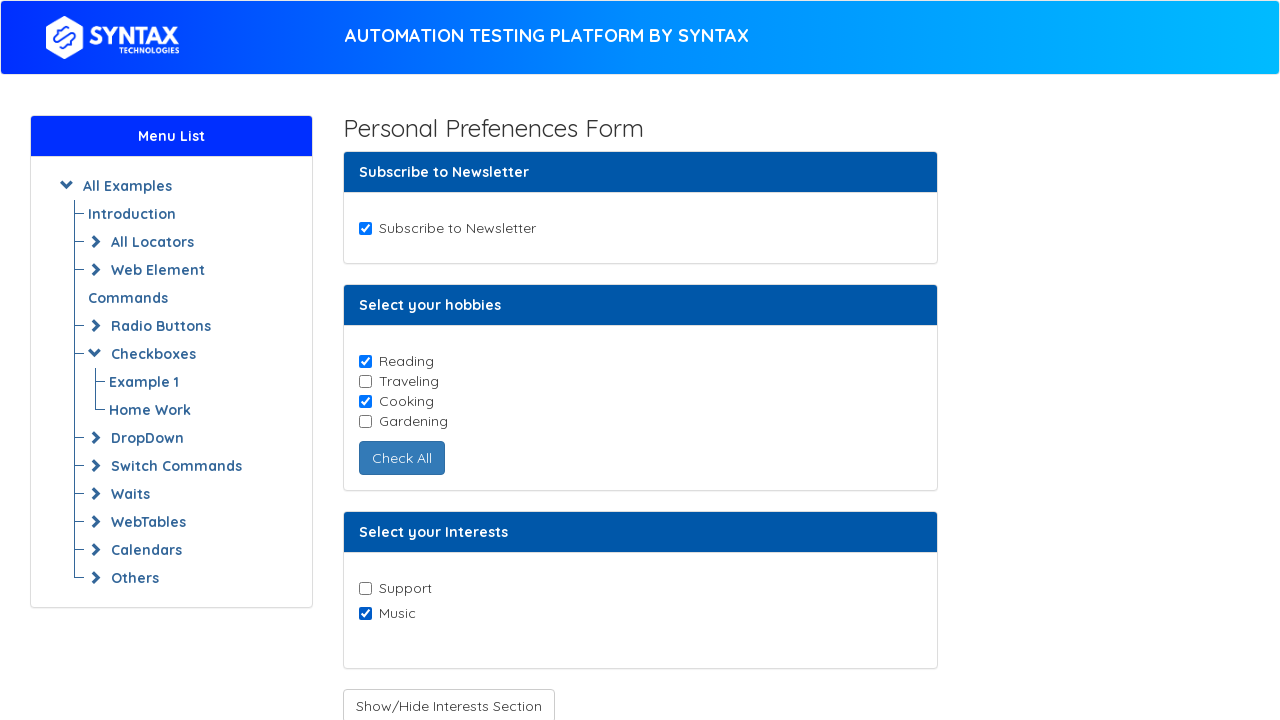

Located Receive Notifications checkbox
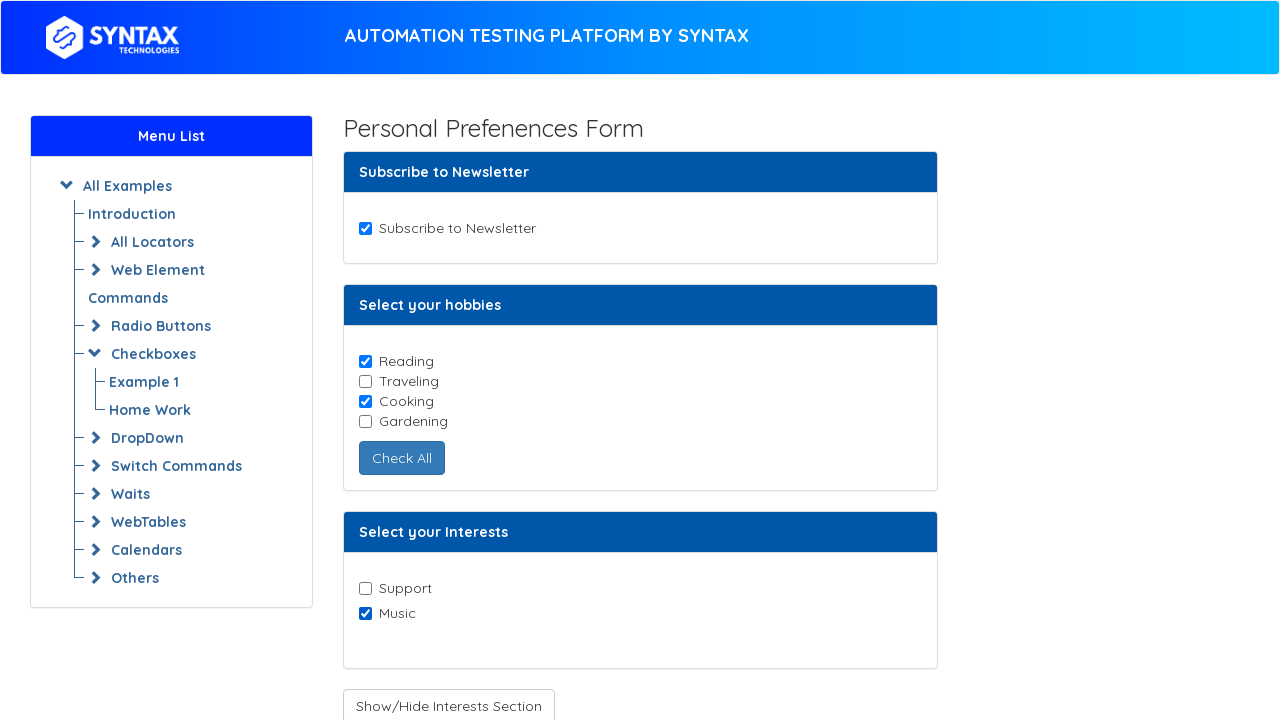

Clicked Enable Checkboxes button at (436, 407) on button#enabledcheckbox
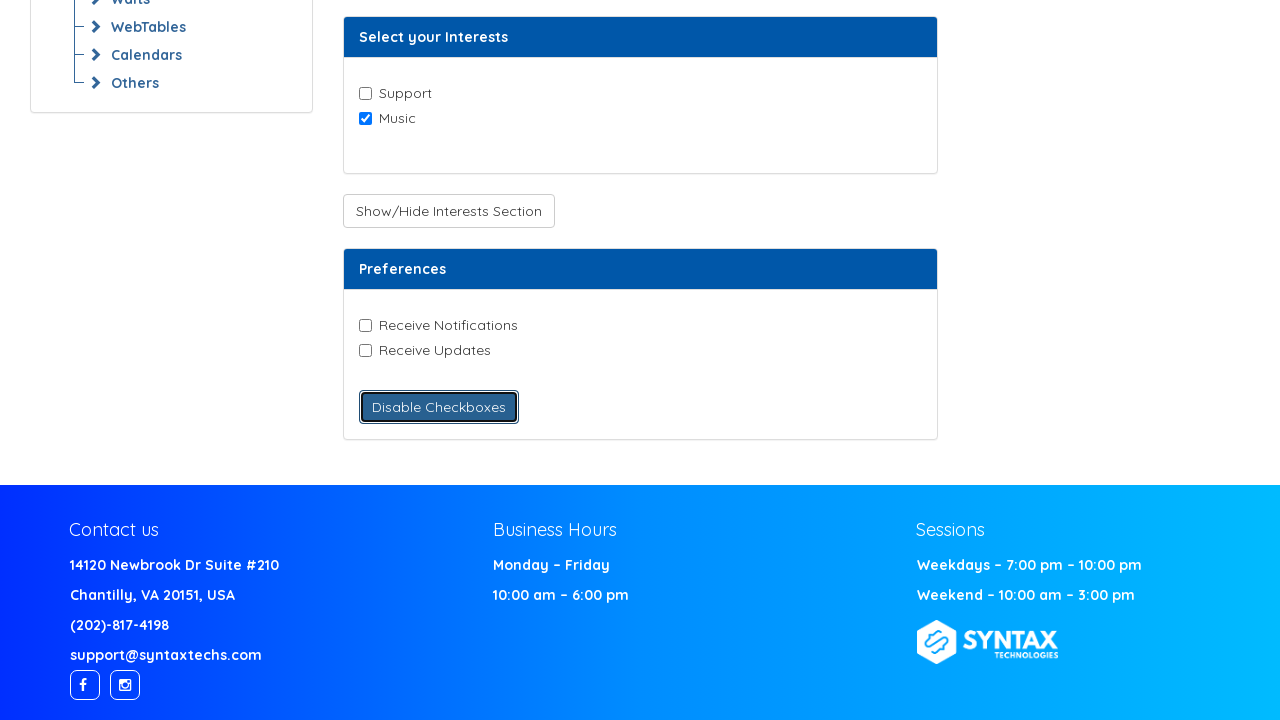

Clicked Receive Notifications checkbox to enable it at (365, 325) on input[value='Receive-Notifications']
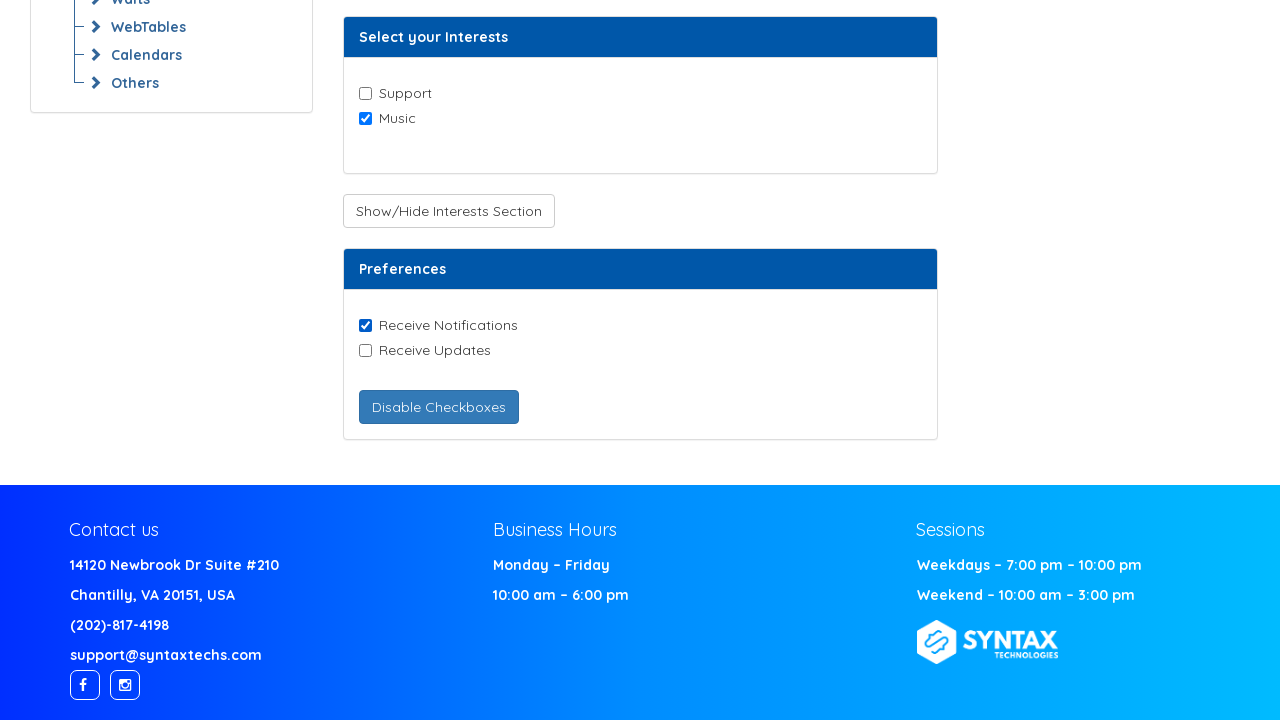

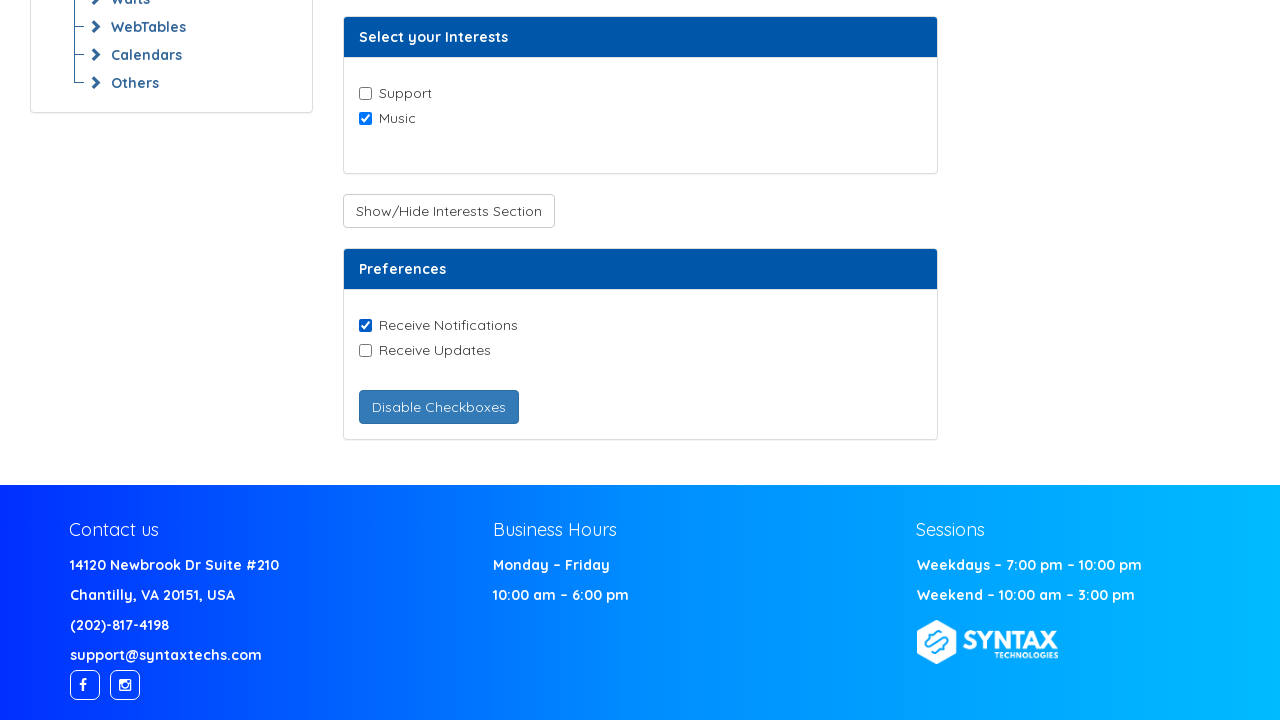